Tests the FAQ accordion/dropdown functionality on a scooter rental website by clicking each FAQ question and verifying that the correct question text and answer text are displayed for all 8 FAQ items.

Starting URL: https://qa-scooter.praktikum-services.ru/

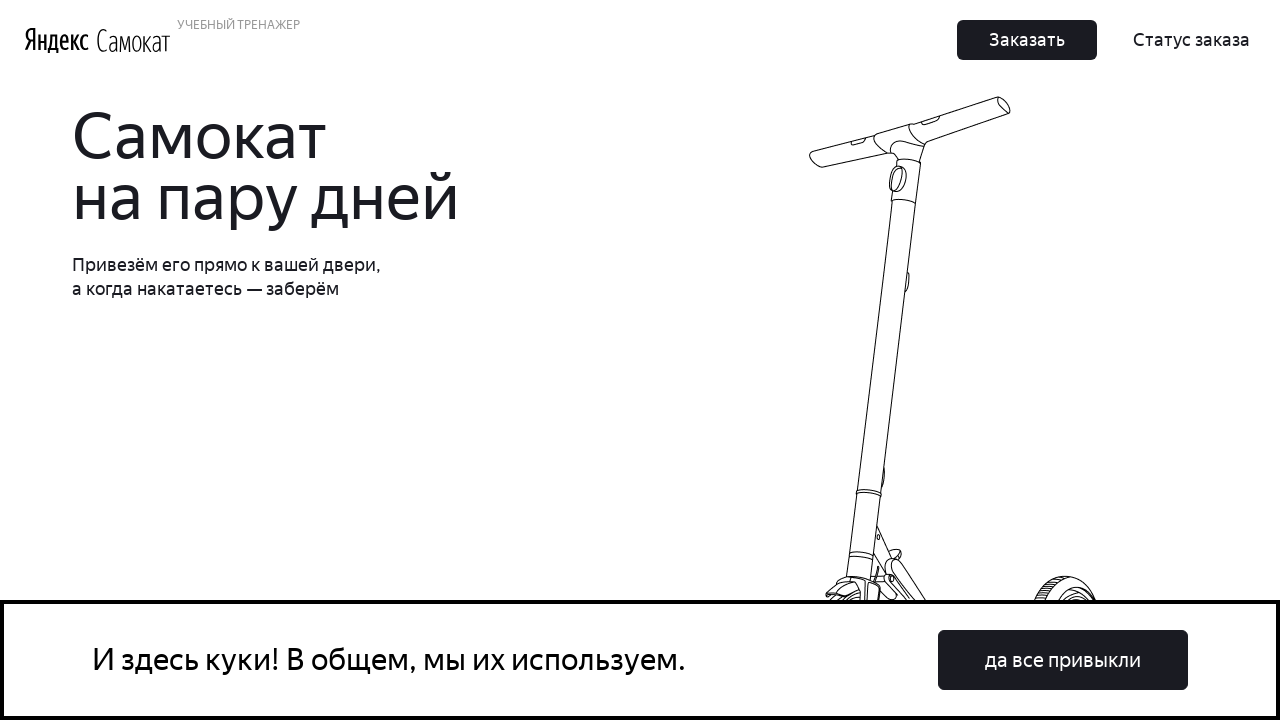

FAQ accordion section loaded
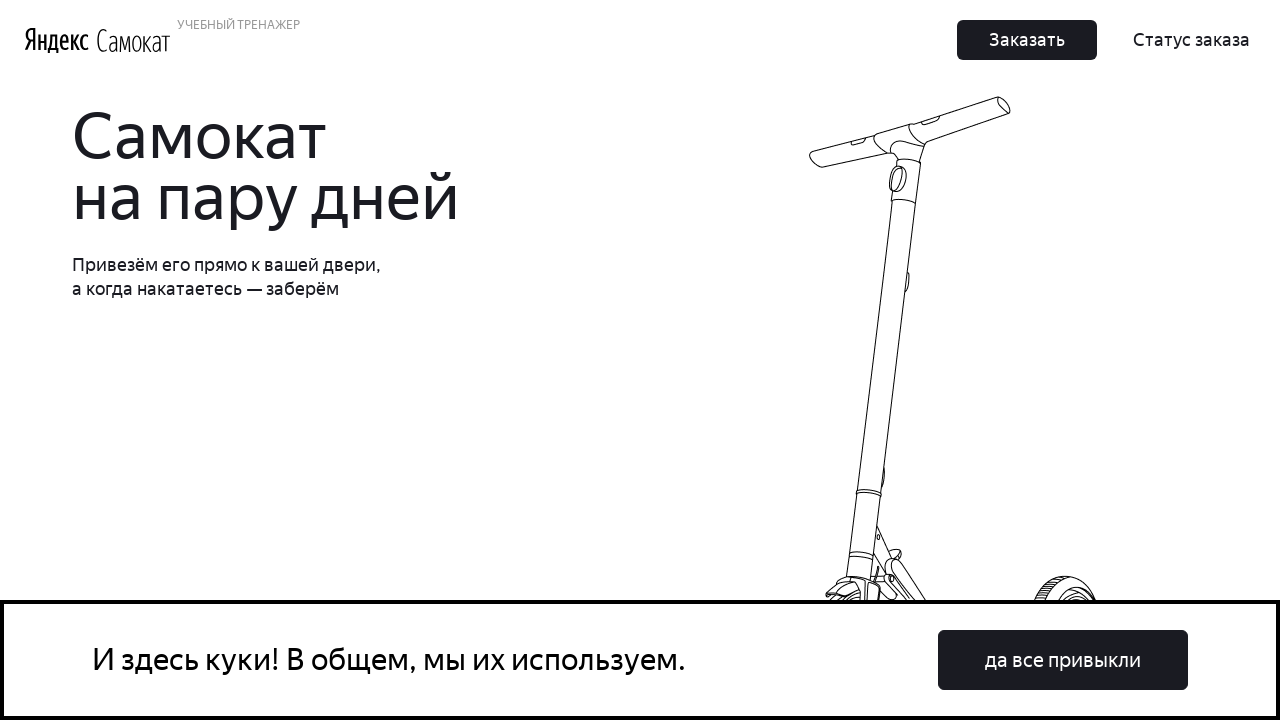

Retrieved all 8 FAQ items
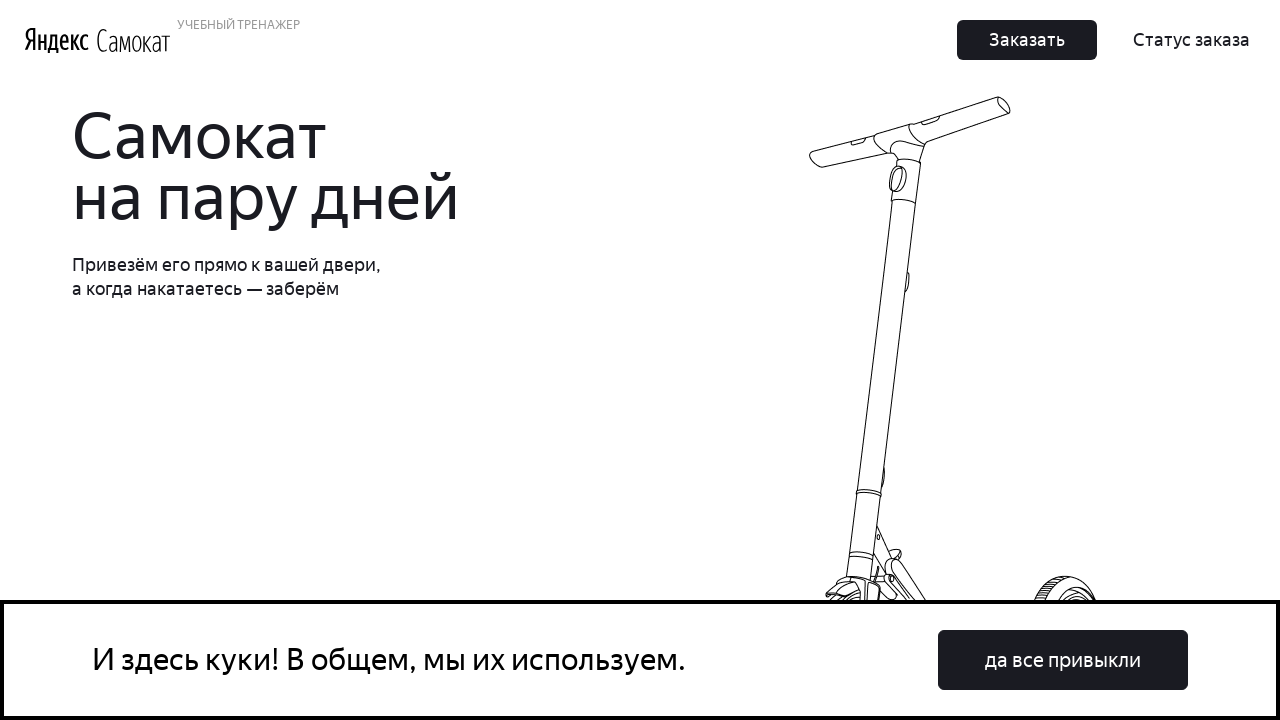

Clicked FAQ item 1 to expand: 'Сколько это стоит? И как оплатить?' at (967, 361) on [class*='accordion'] [class*='item'] >> nth=0
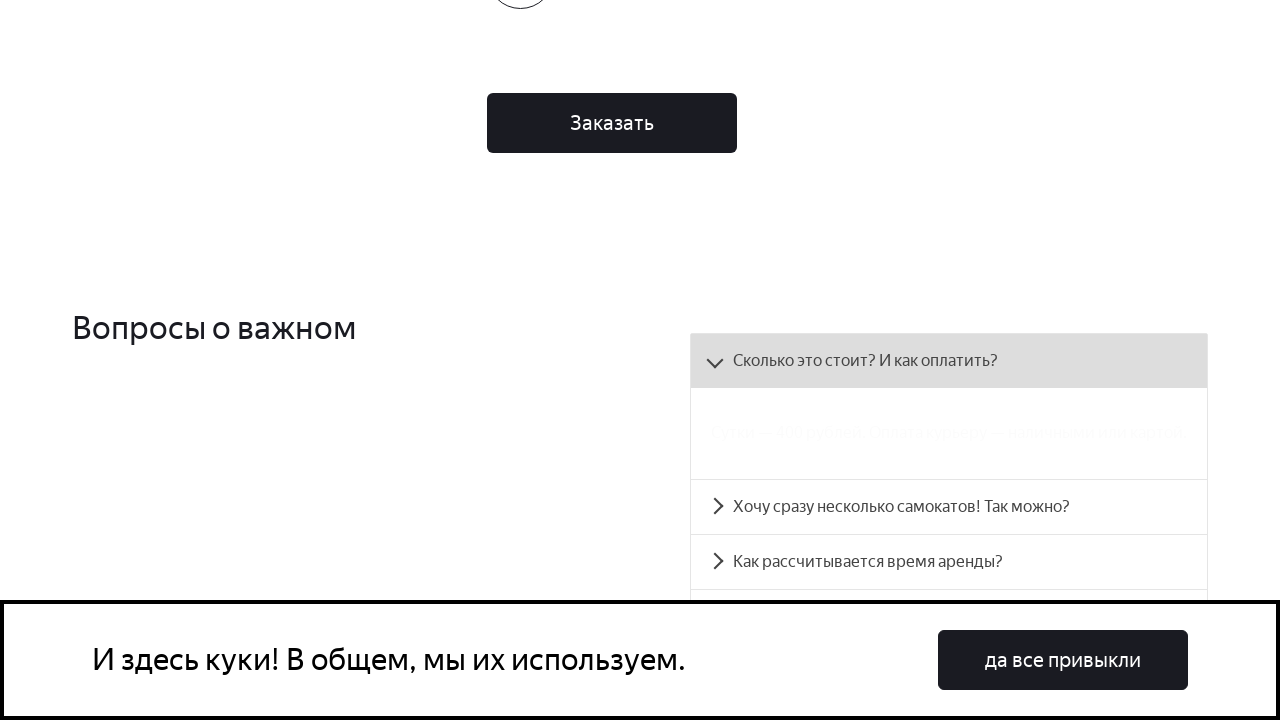

Waited 500ms for answer to become visible
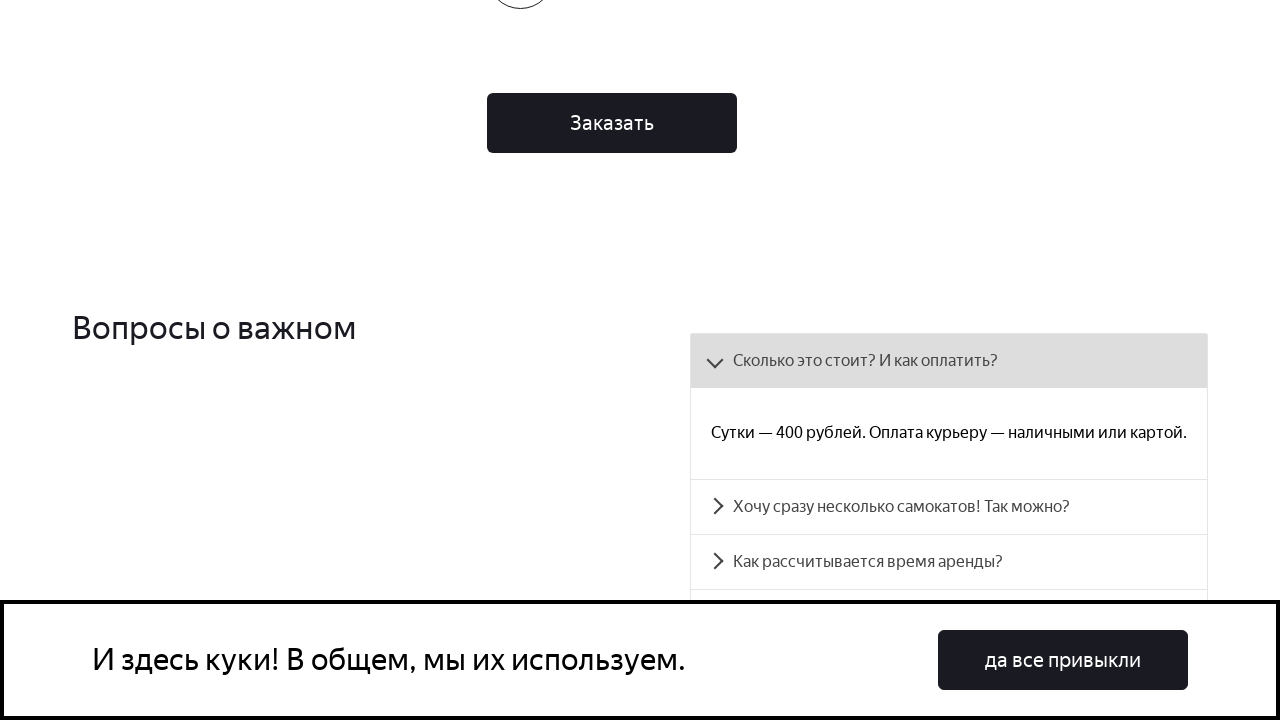

Verified FAQ item 1 question text matches expected text
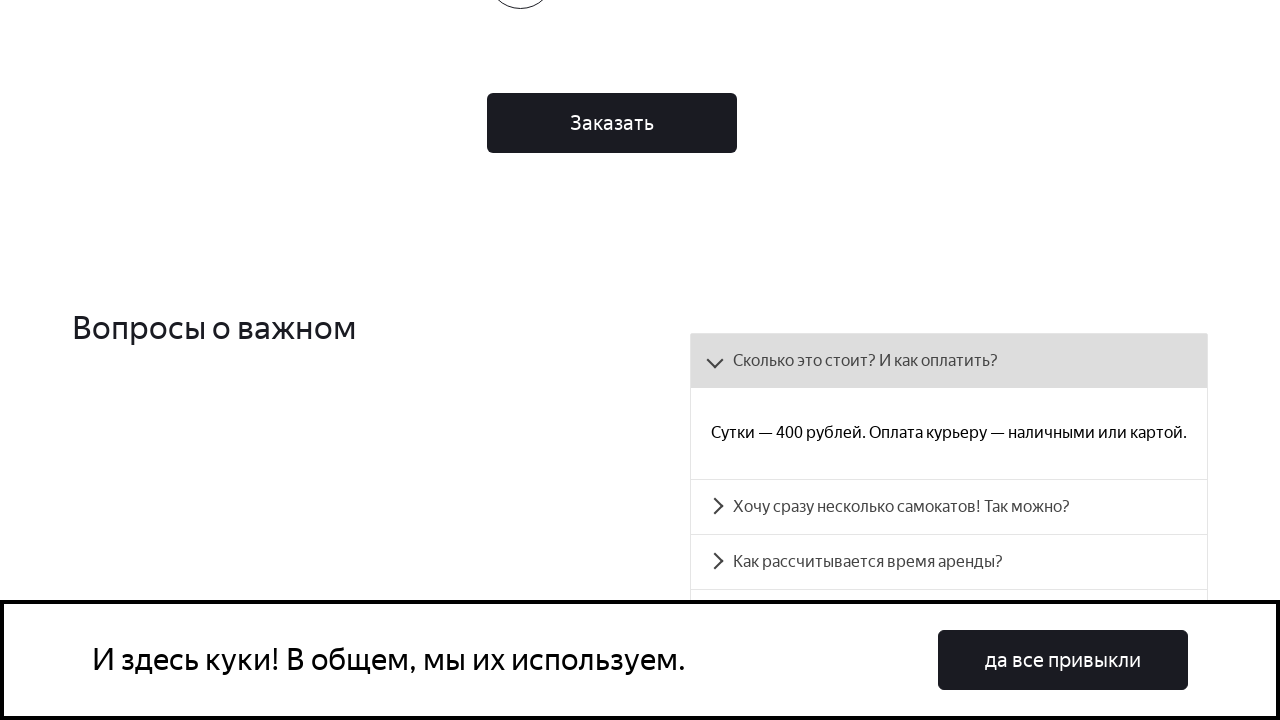

Verified FAQ item 1 answer text matches expected answer
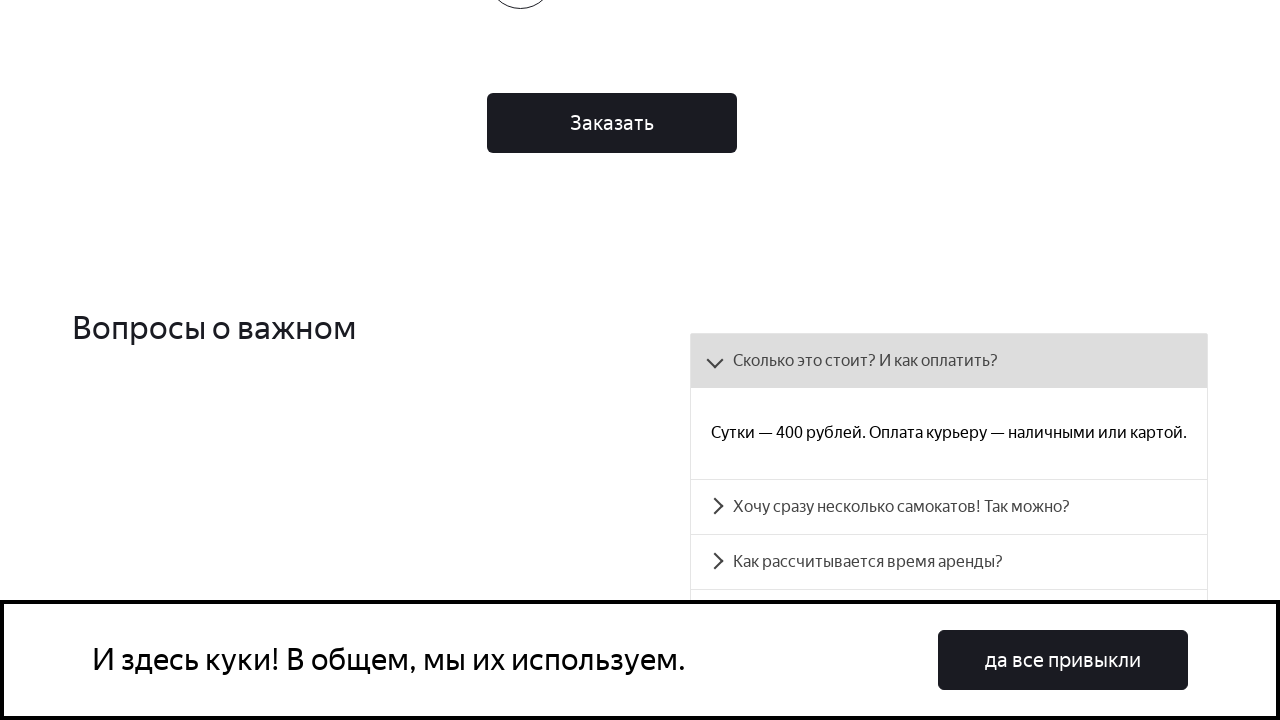

Clicked FAQ item 2 to expand: 'Хочу сразу несколько самокатов! Так можно?' at (949, 506) on [class*='accordion'] [class*='item'] >> nth=1
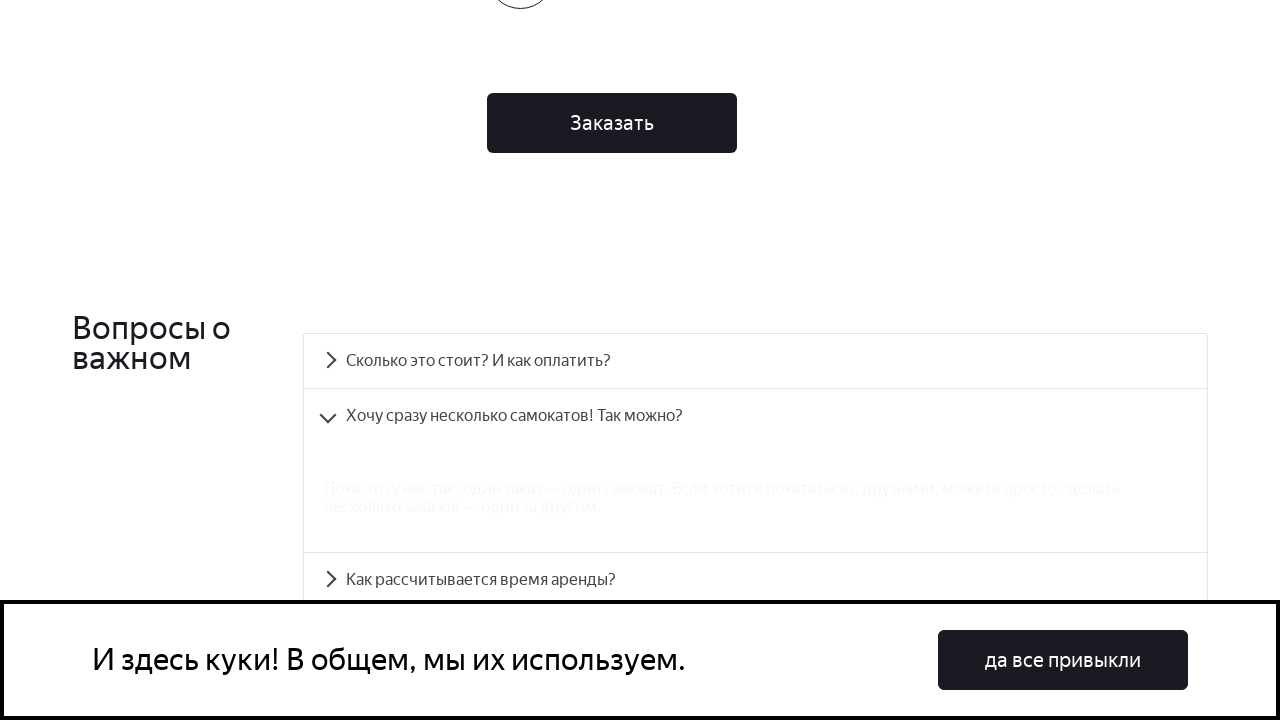

Waited 500ms for answer to become visible
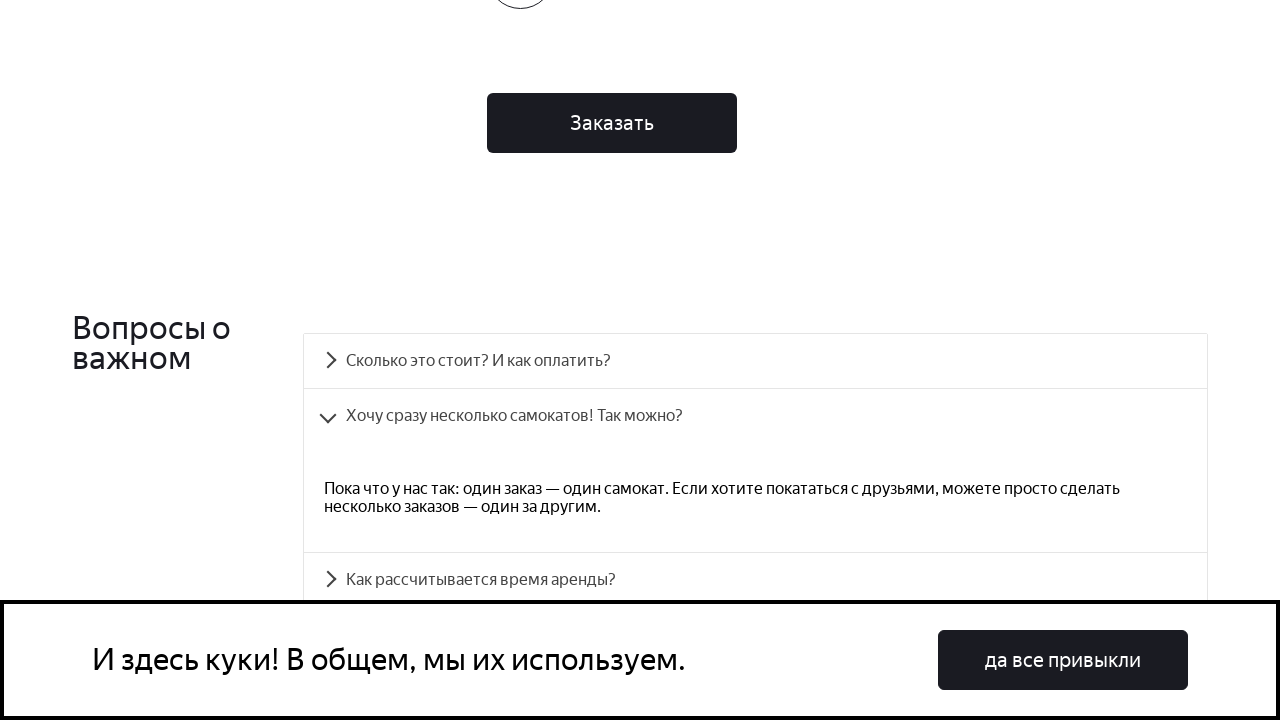

Verified FAQ item 2 question text matches expected text
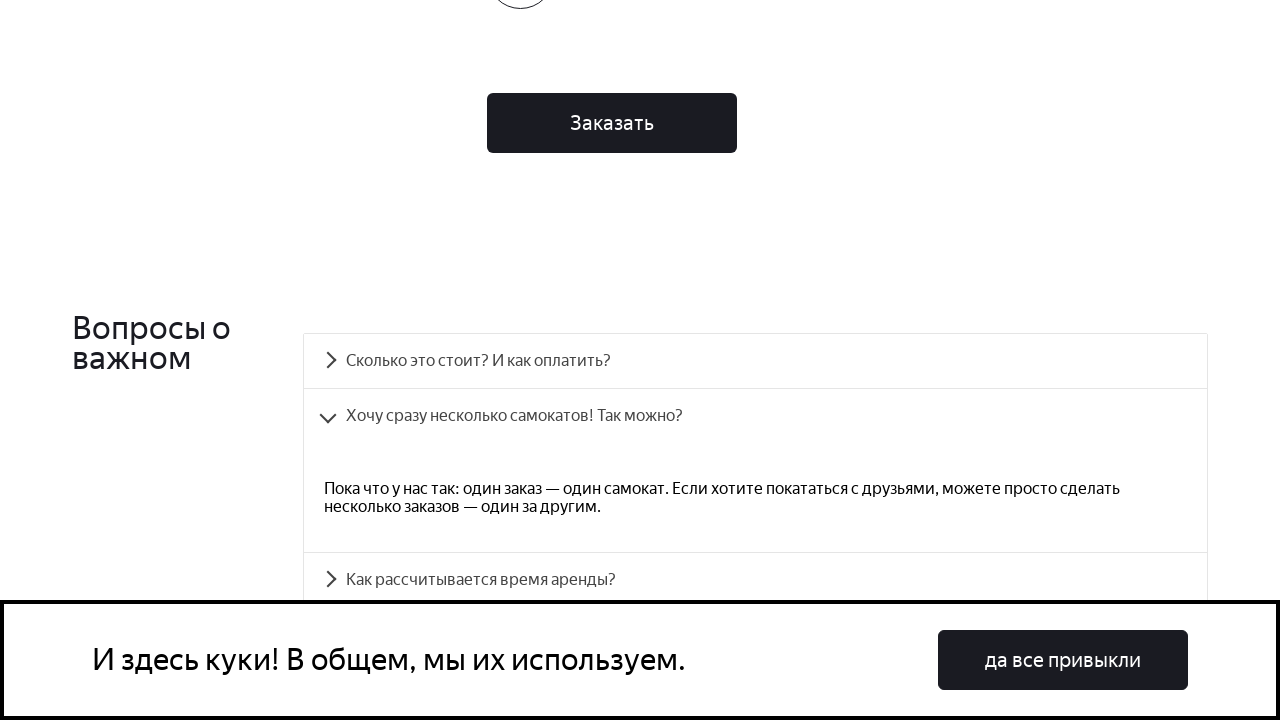

Verified FAQ item 2 answer text matches expected answer
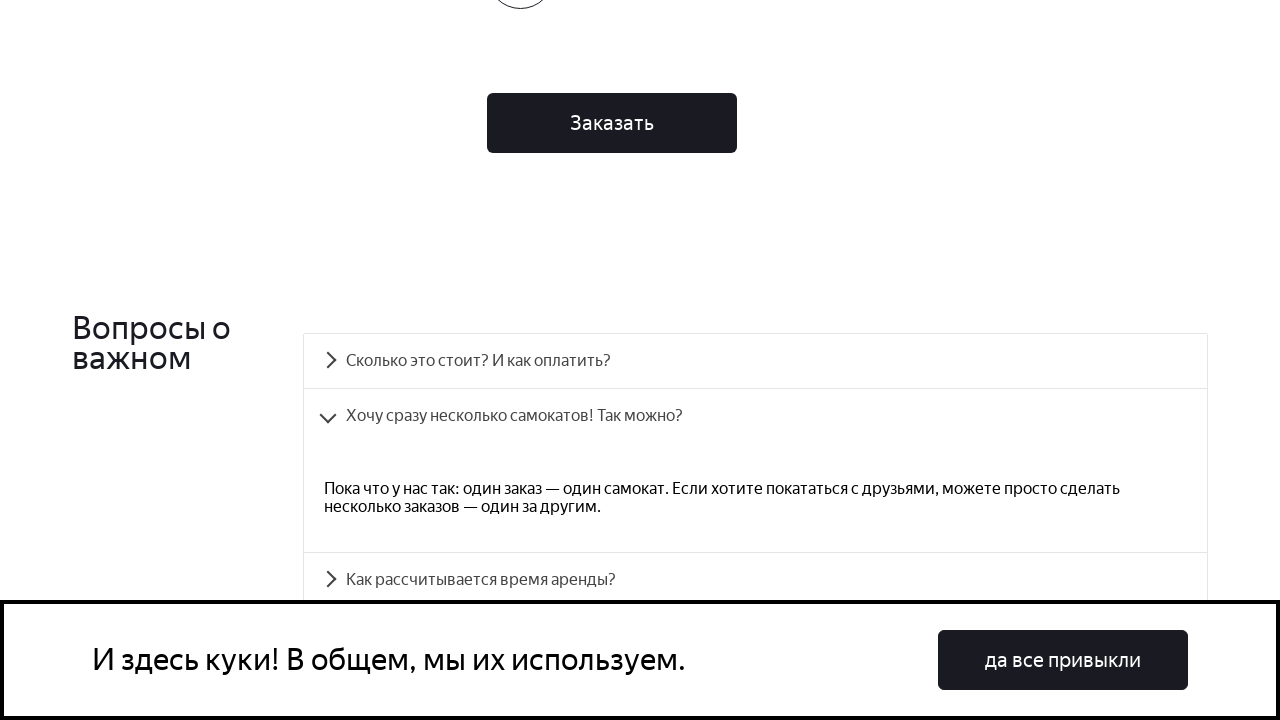

Clicked FAQ item 3 to expand: 'Как рассчитывается время аренды?' at (755, 580) on [class*='accordion'] [class*='item'] >> nth=2
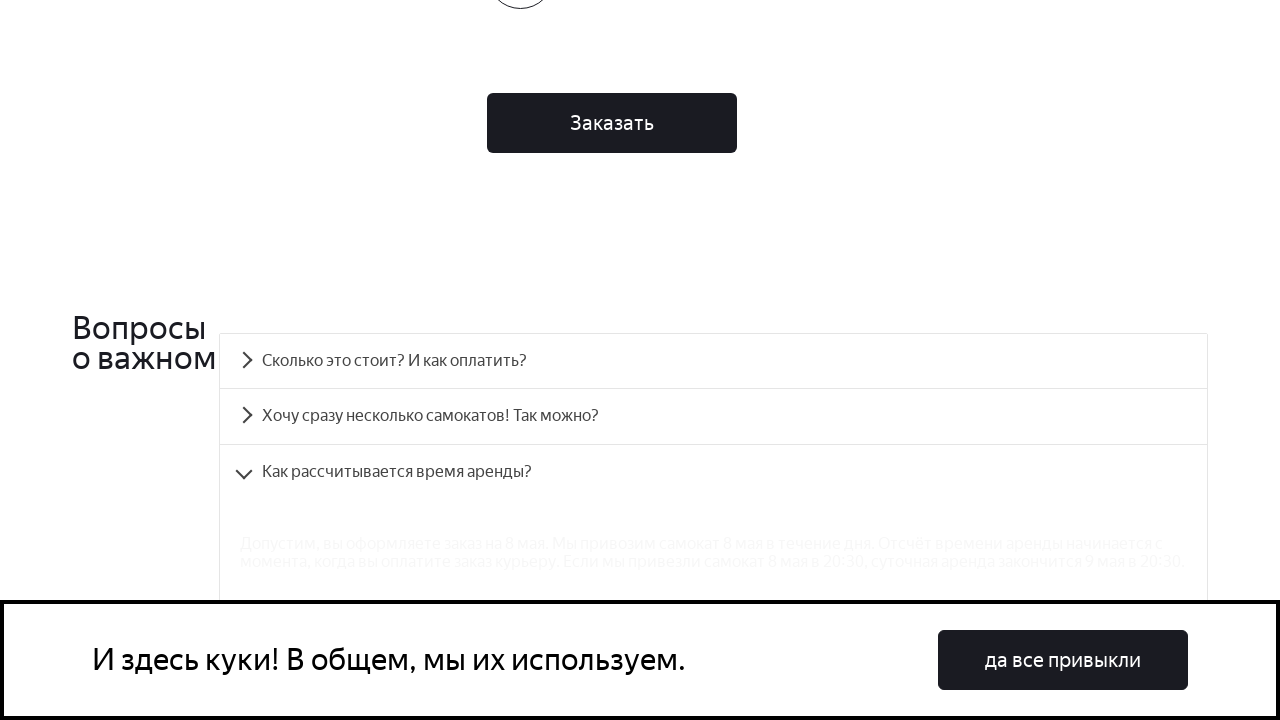

Waited 500ms for answer to become visible
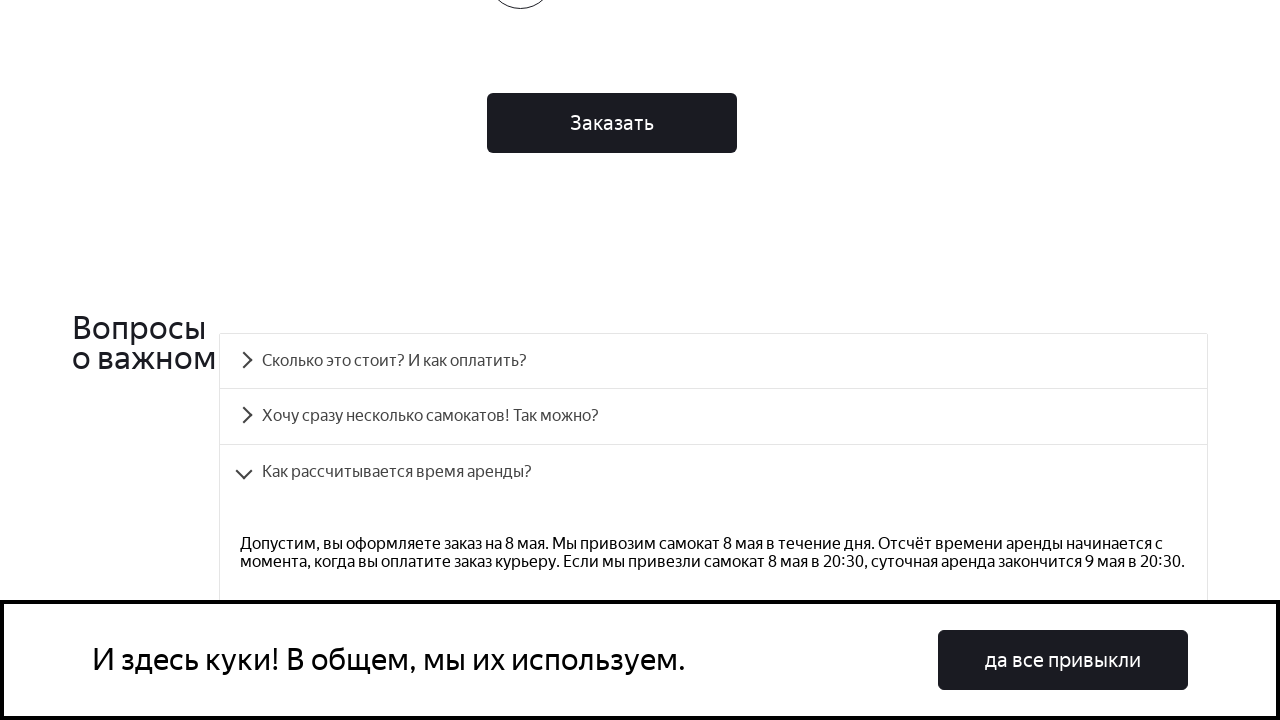

Verified FAQ item 3 question text matches expected text
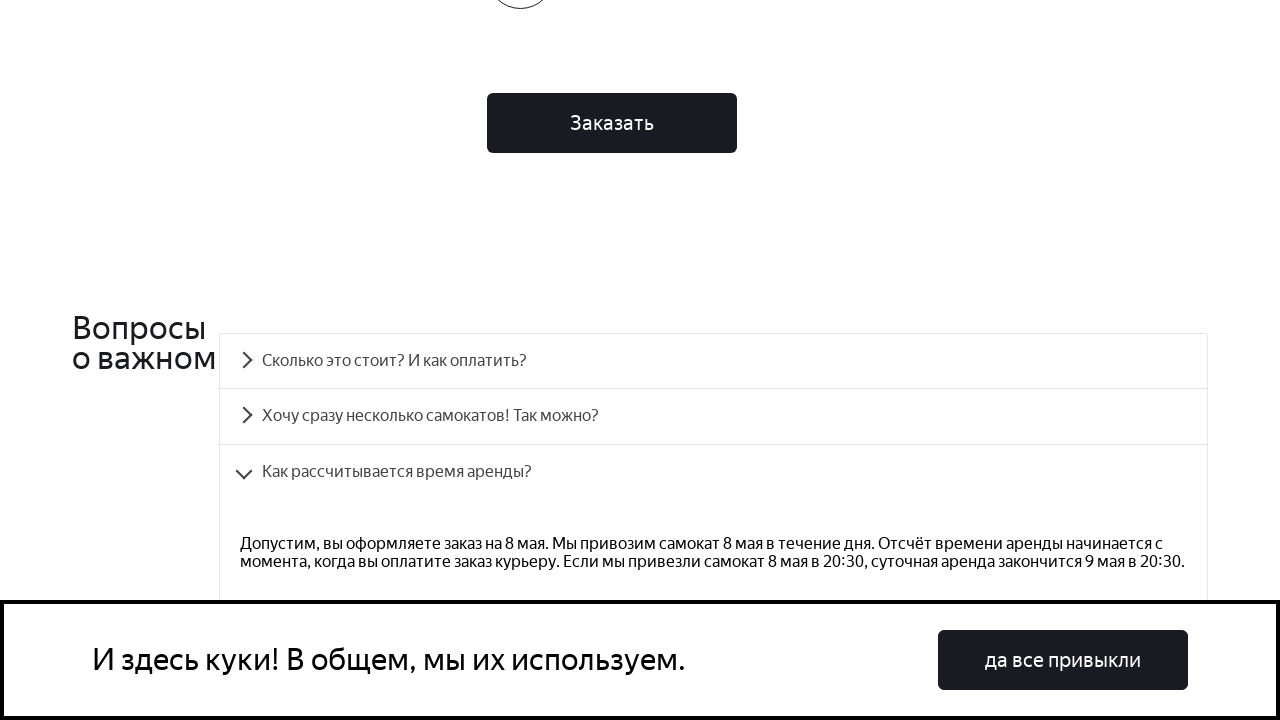

Verified FAQ item 3 answer text matches expected answer
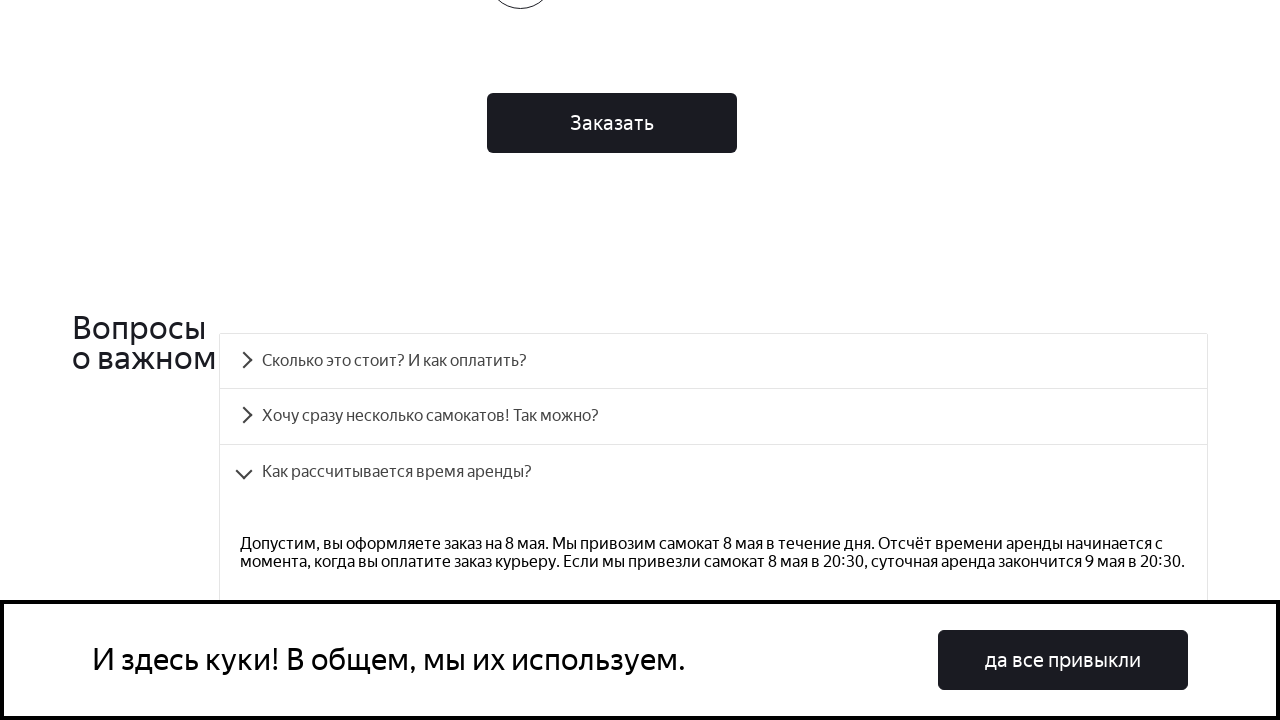

Clicked FAQ item 4 to expand: 'Можно ли заказать самокат прямо на сегодня?' at (714, 360) on [class*='accordion'] [class*='item'] >> nth=3
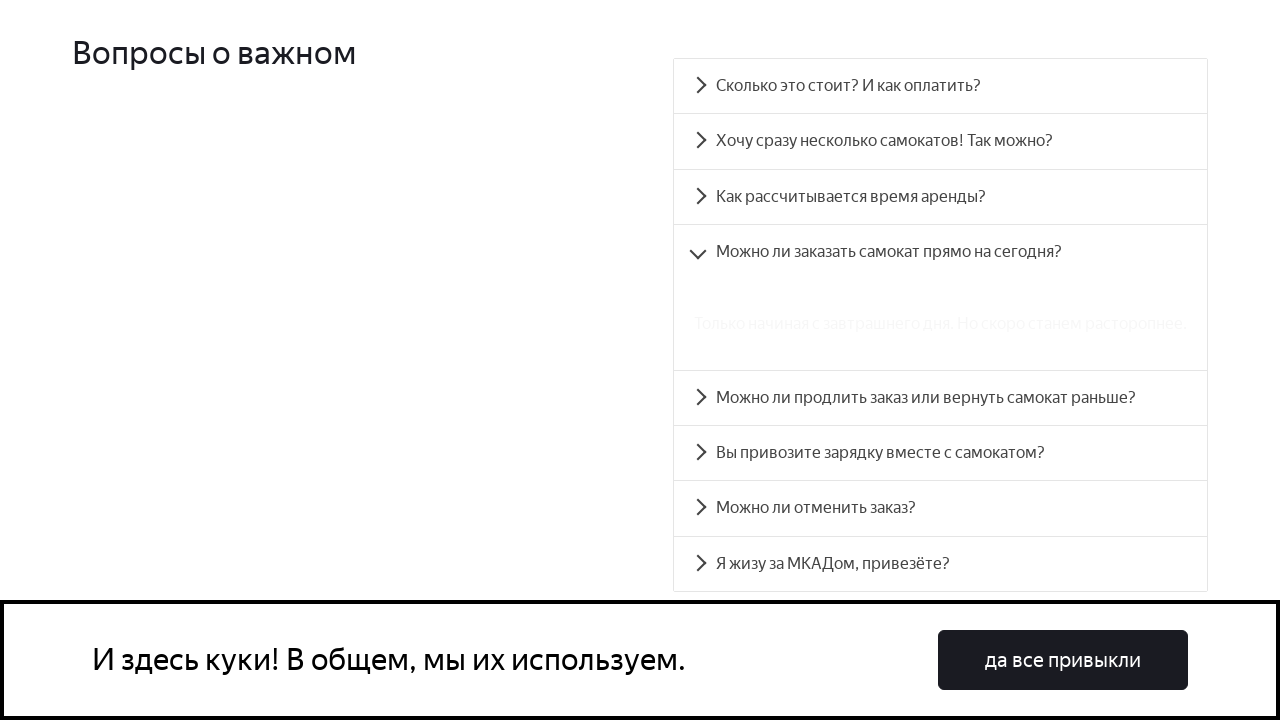

Waited 500ms for answer to become visible
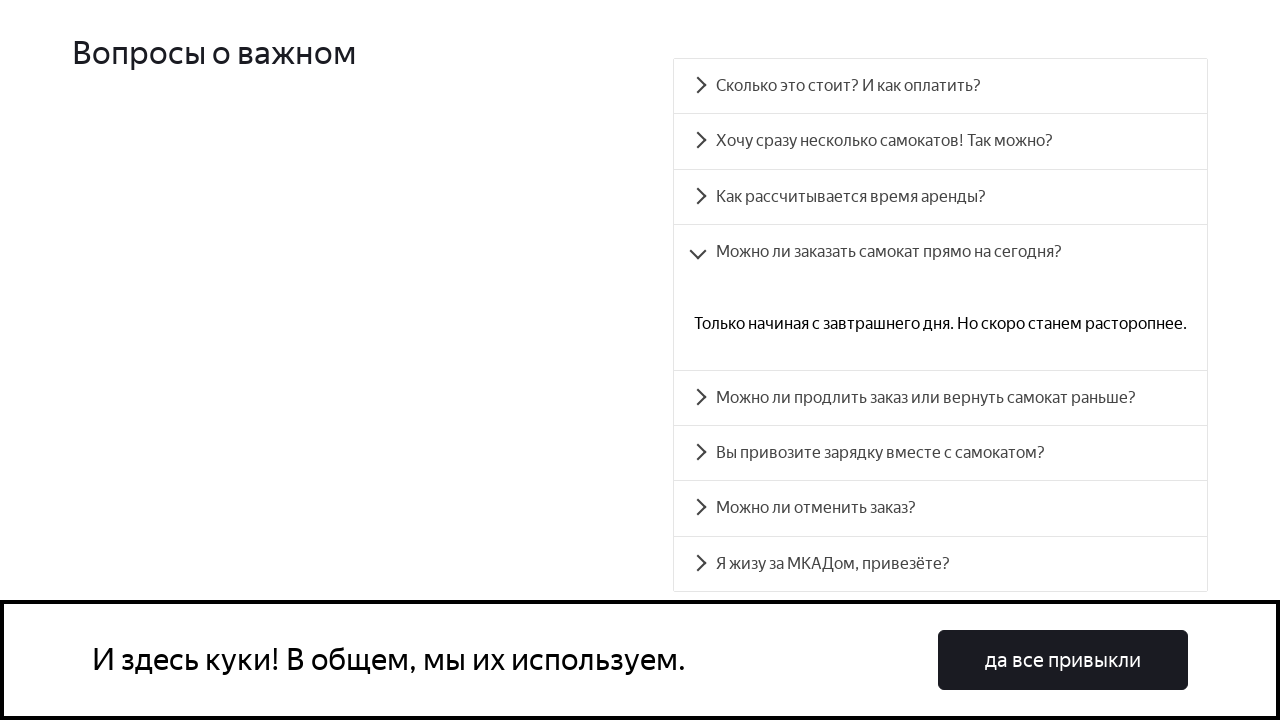

Verified FAQ item 4 question text matches expected text
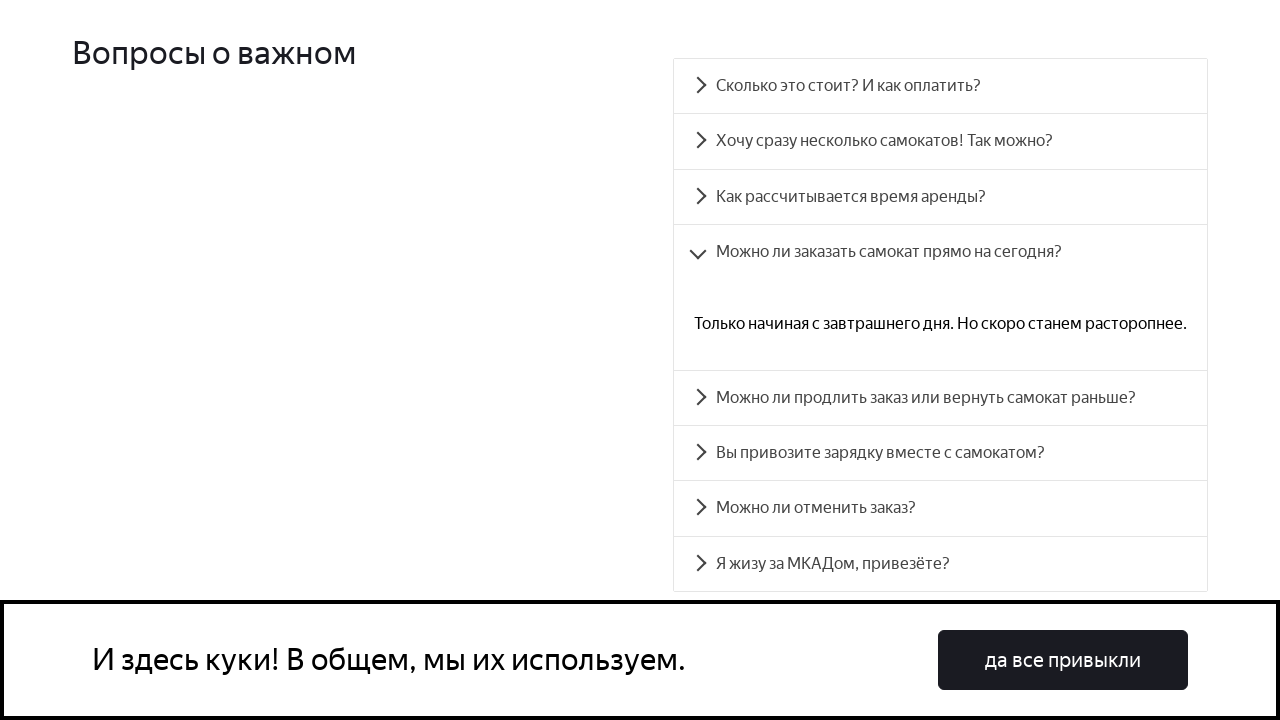

Verified FAQ item 4 answer text matches expected answer
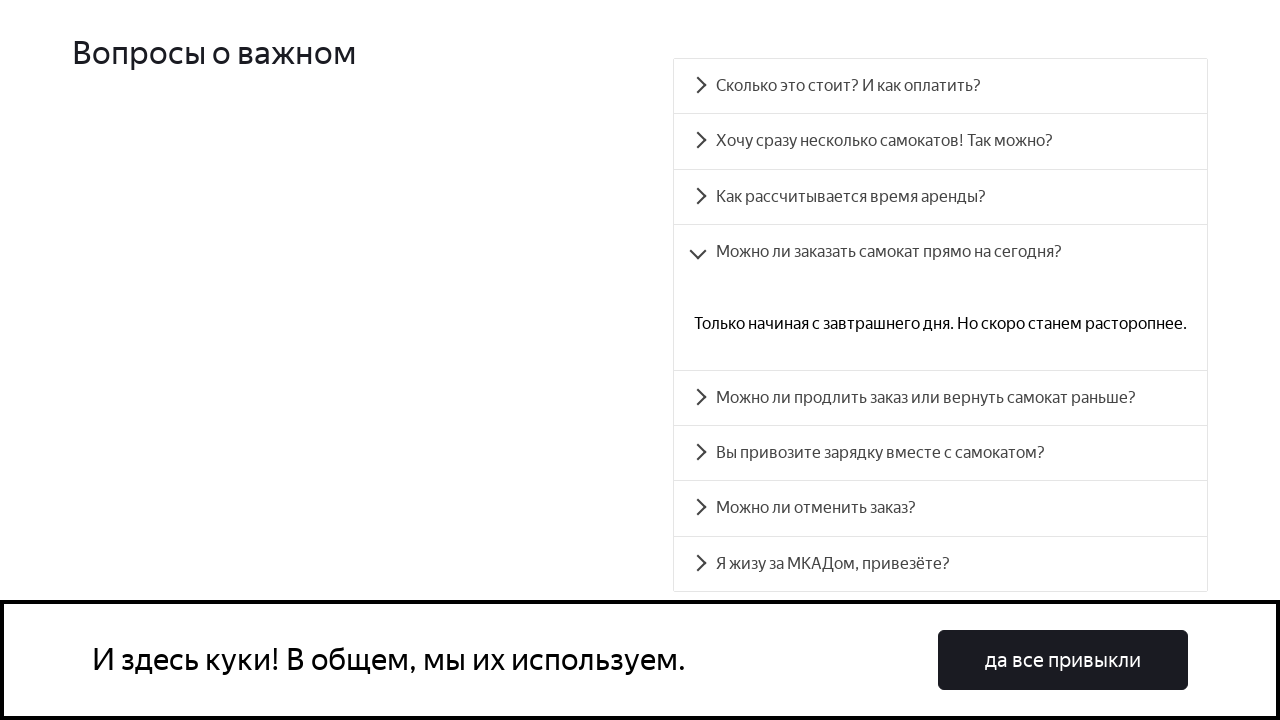

Clicked FAQ item 5 to expand: 'Можно ли продлить заказ или вернуть самокат раньше?' at (940, 397) on [class*='accordion'] [class*='item'] >> nth=4
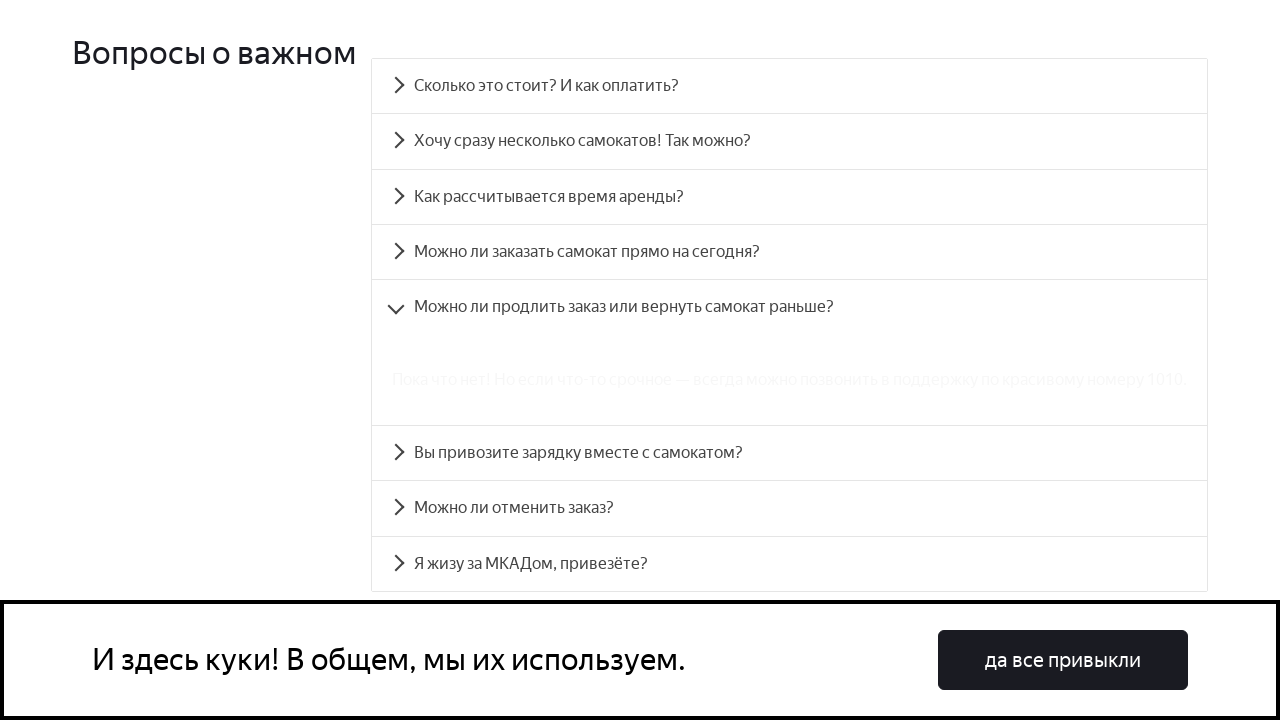

Waited 500ms for answer to become visible
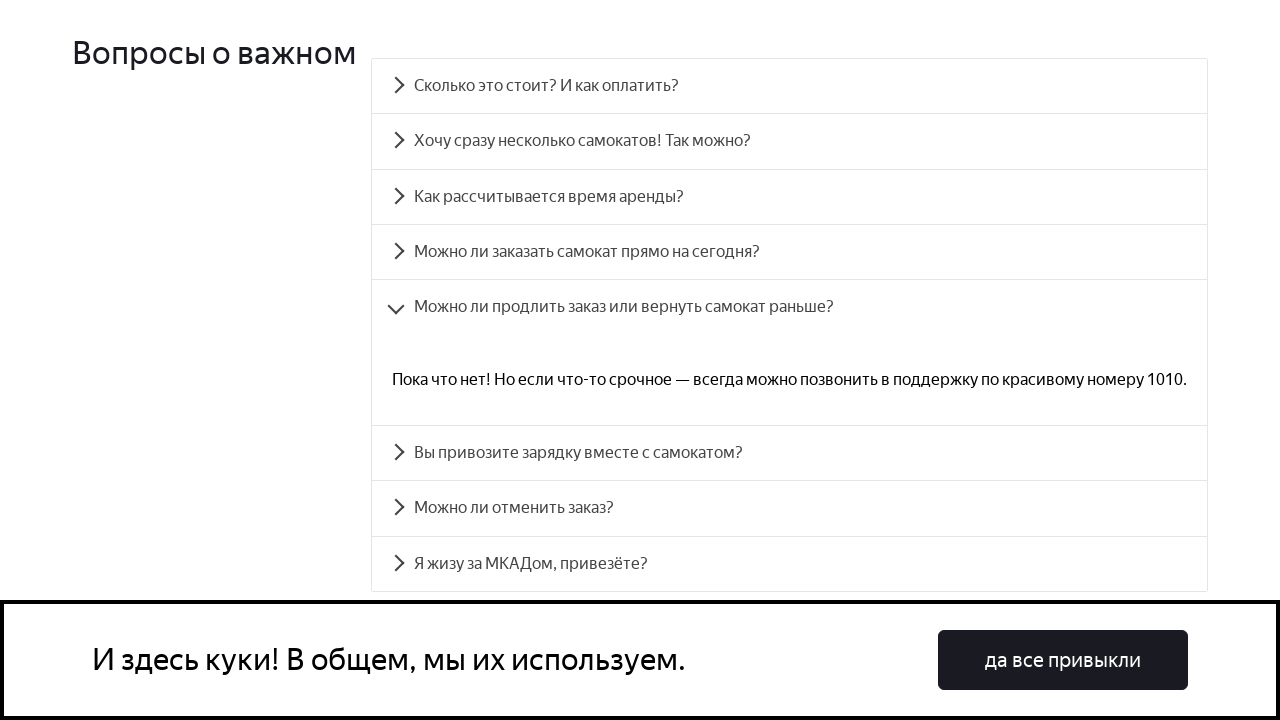

Verified FAQ item 5 question text matches expected text
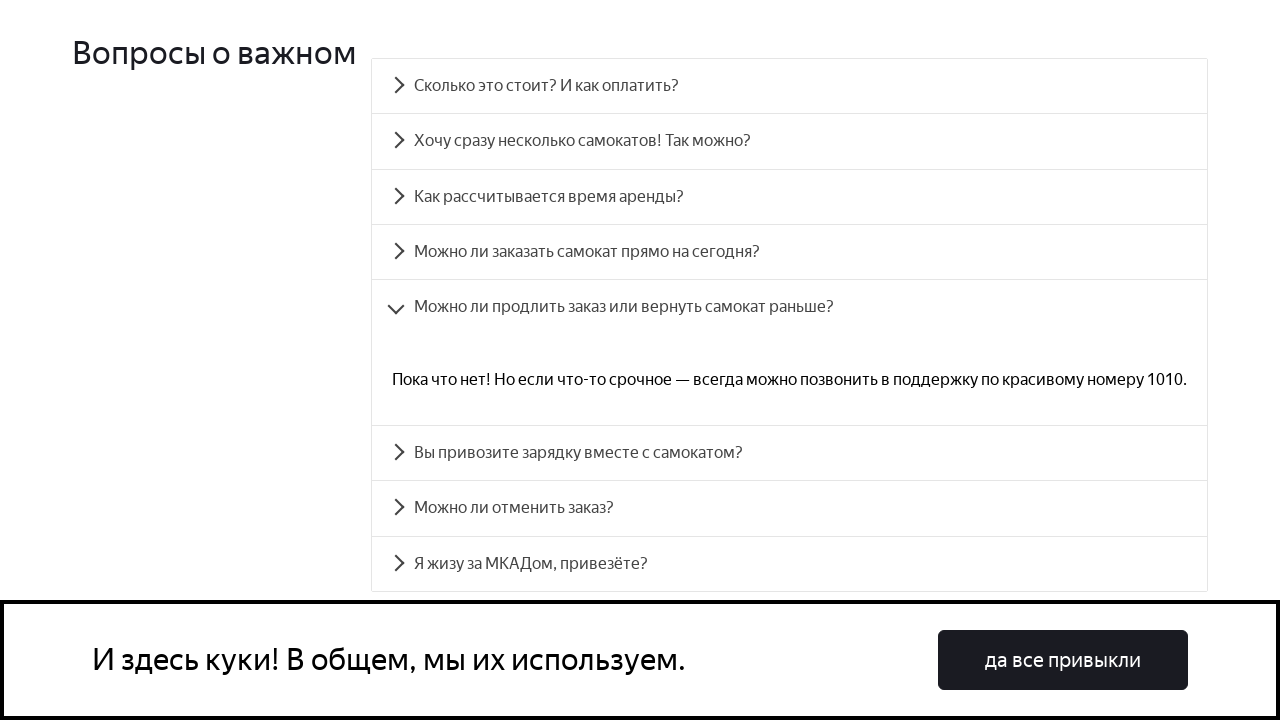

Verified FAQ item 5 answer text matches expected answer
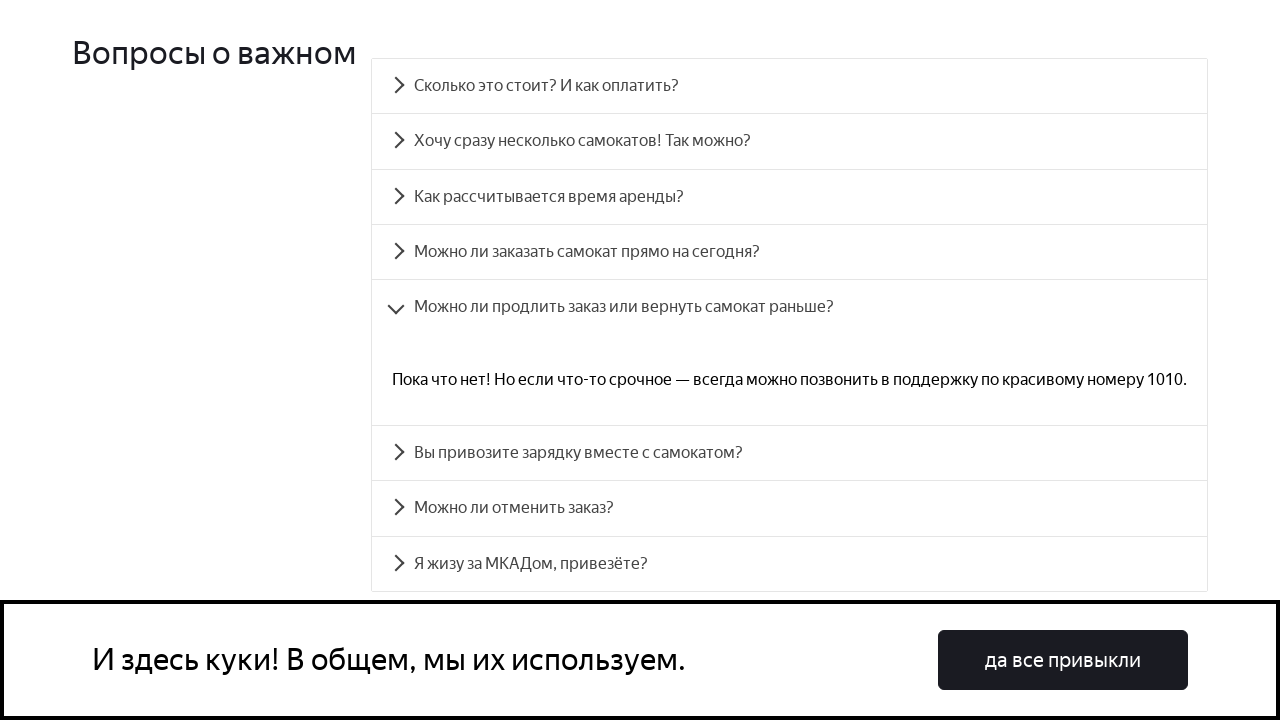

Clicked FAQ item 6 to expand: 'Вы привозите зарядку вместе с самокатом?' at (790, 453) on [class*='accordion'] [class*='item'] >> nth=5
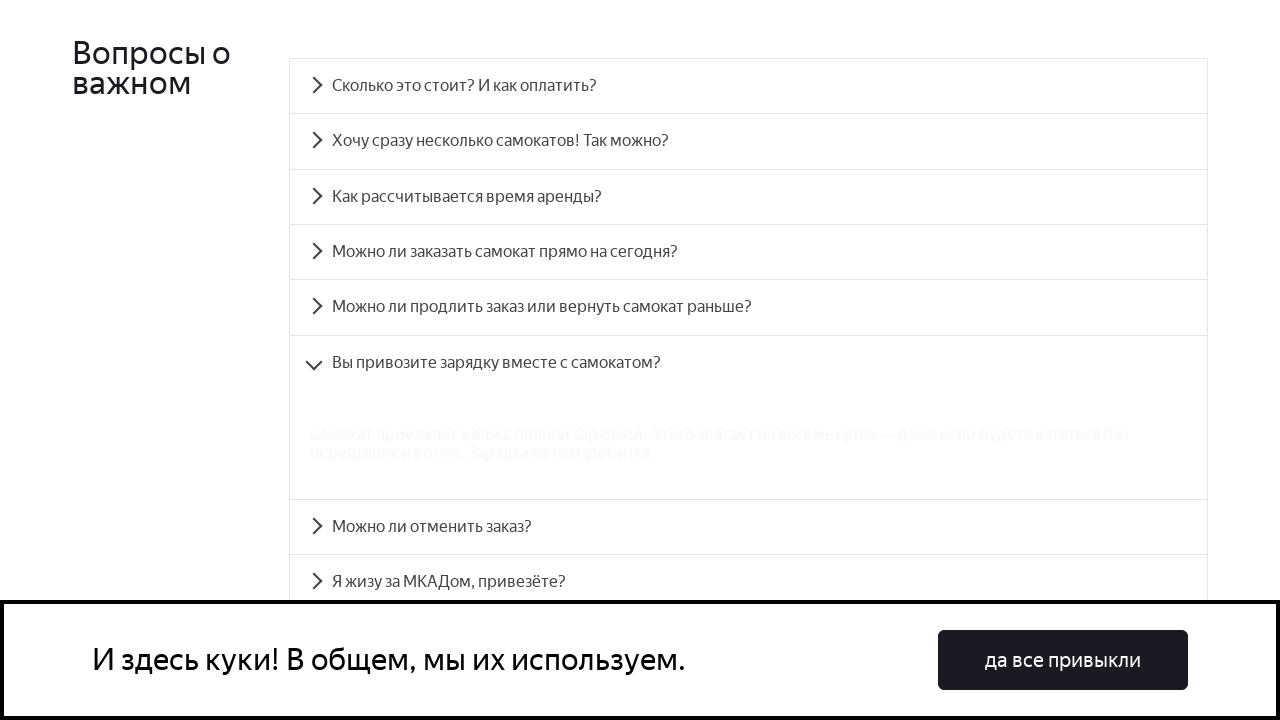

Waited 500ms for answer to become visible
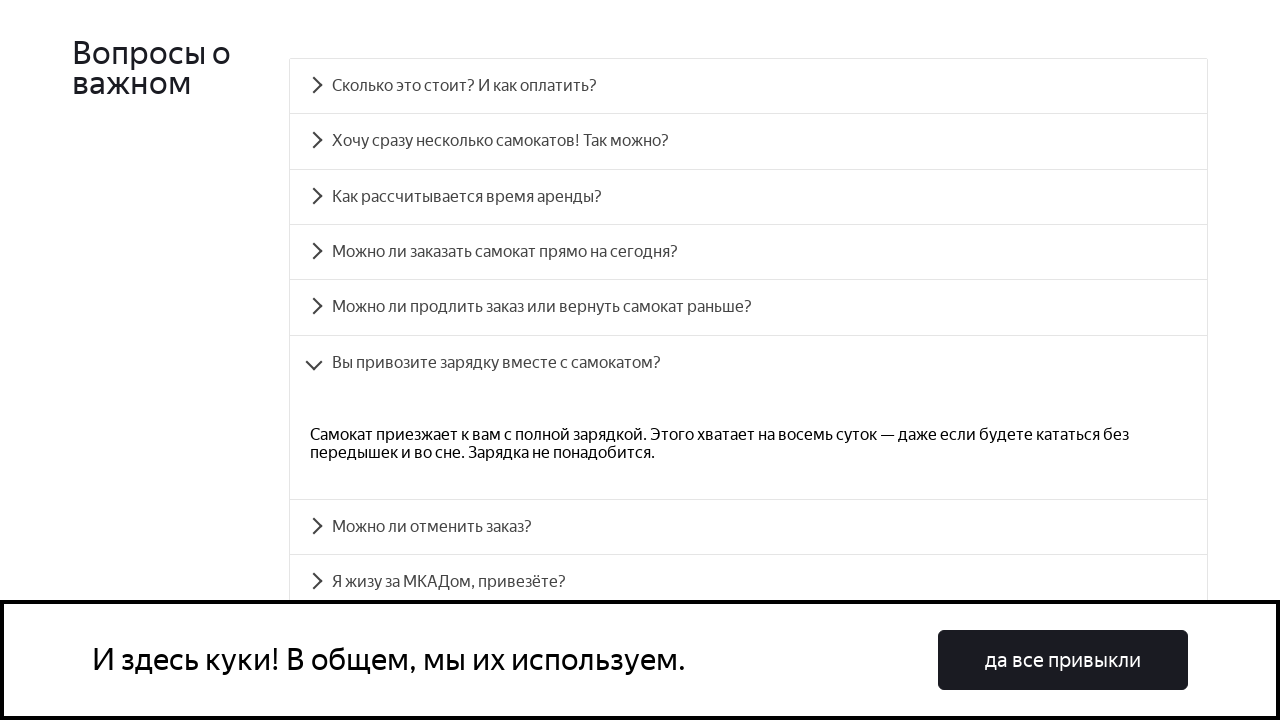

Verified FAQ item 6 question text matches expected text
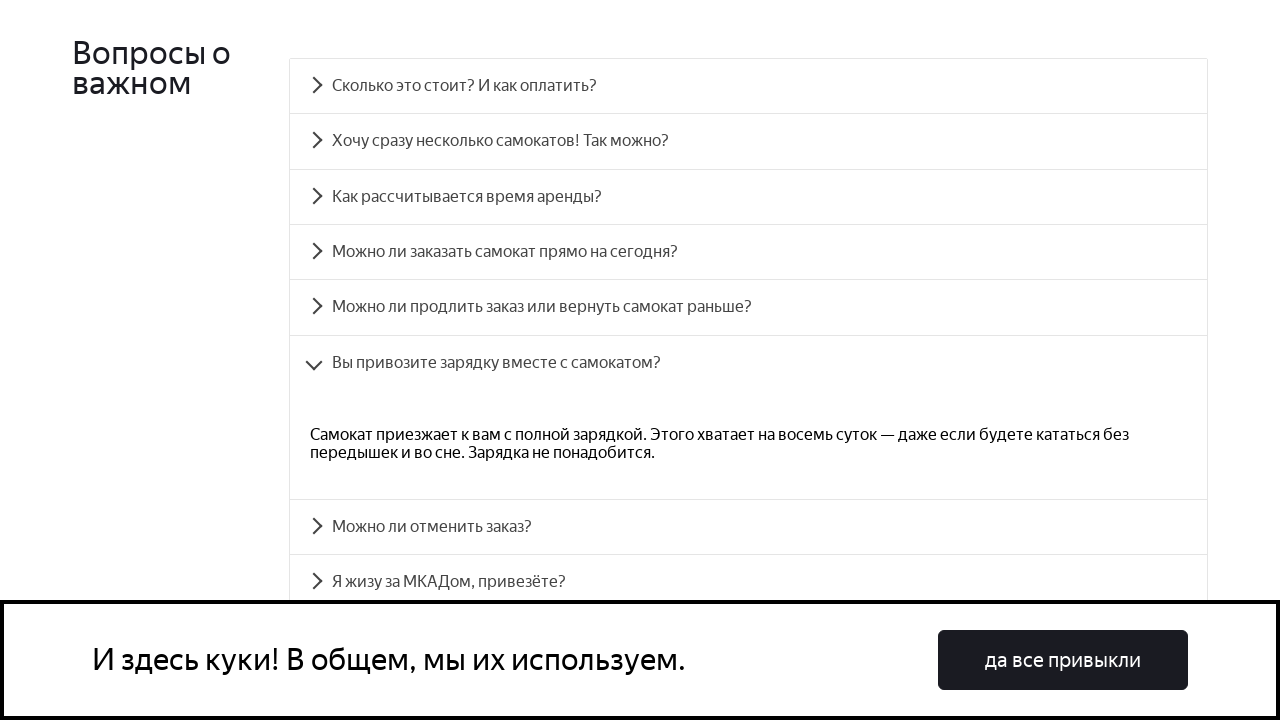

Verified FAQ item 6 answer text matches expected answer
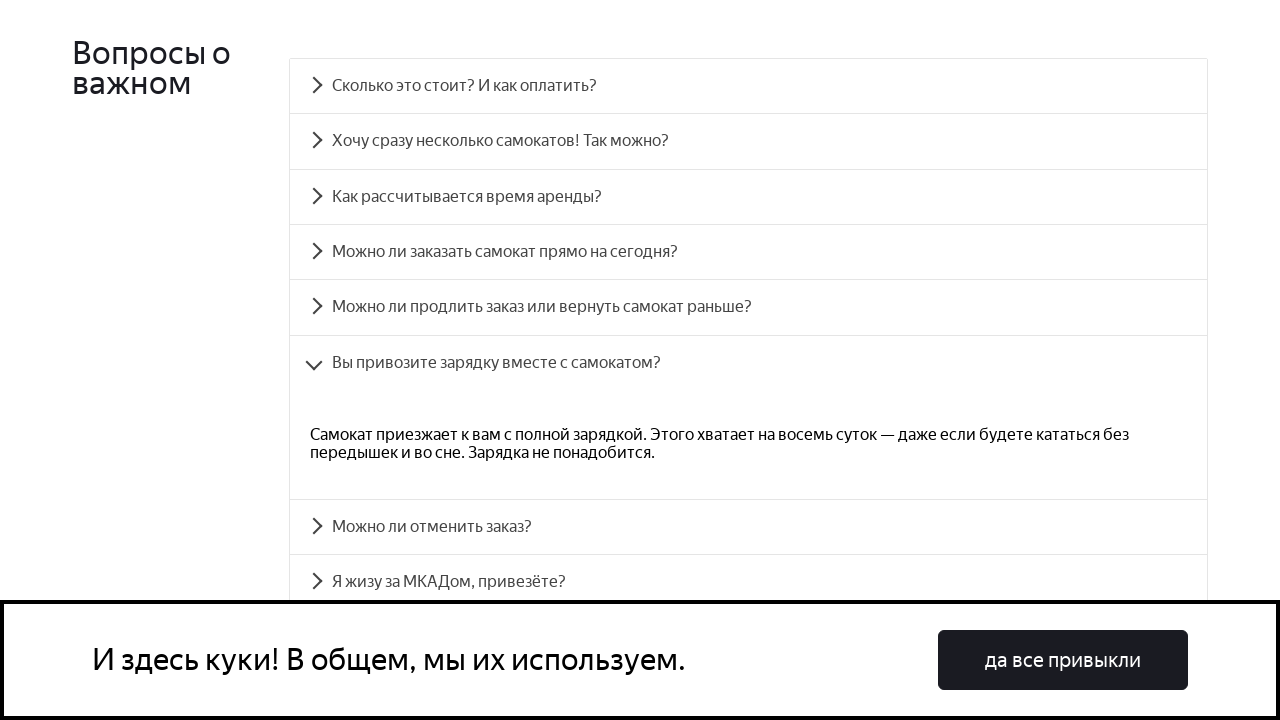

Clicked FAQ item 7 to expand: 'Можно ли отменить заказ?' at (748, 527) on [class*='accordion'] [class*='item'] >> nth=6
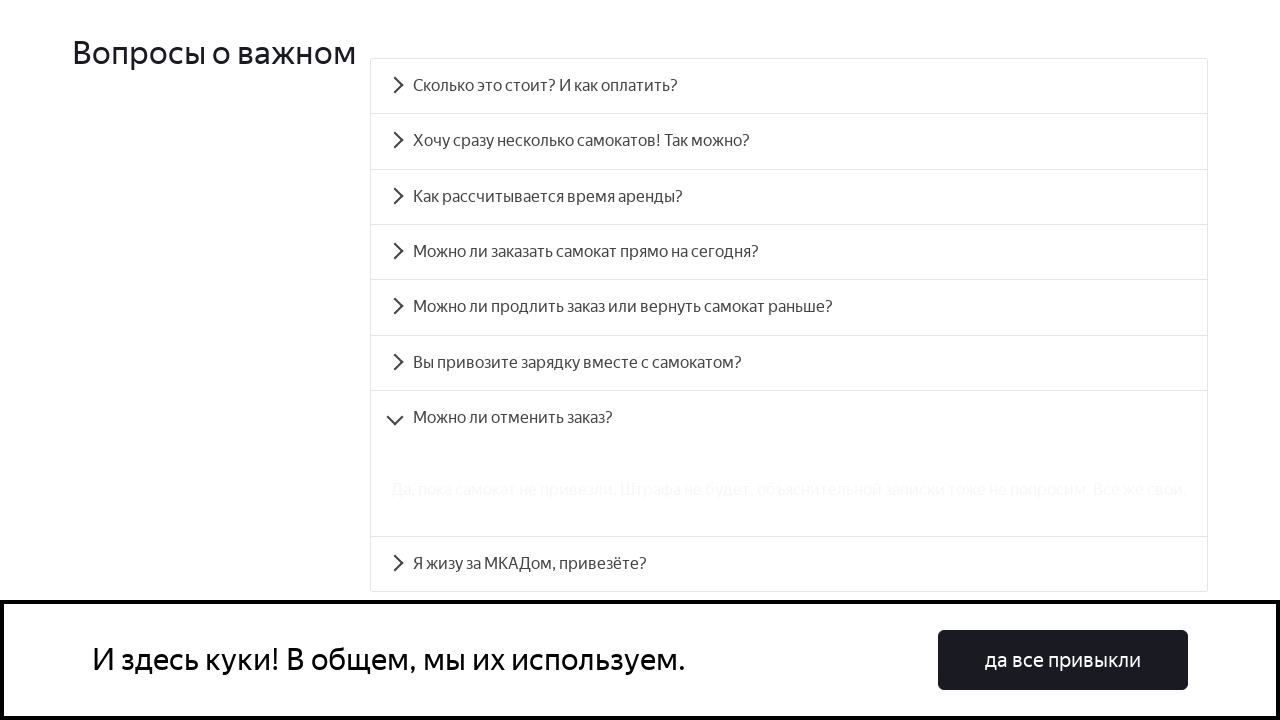

Waited 500ms for answer to become visible
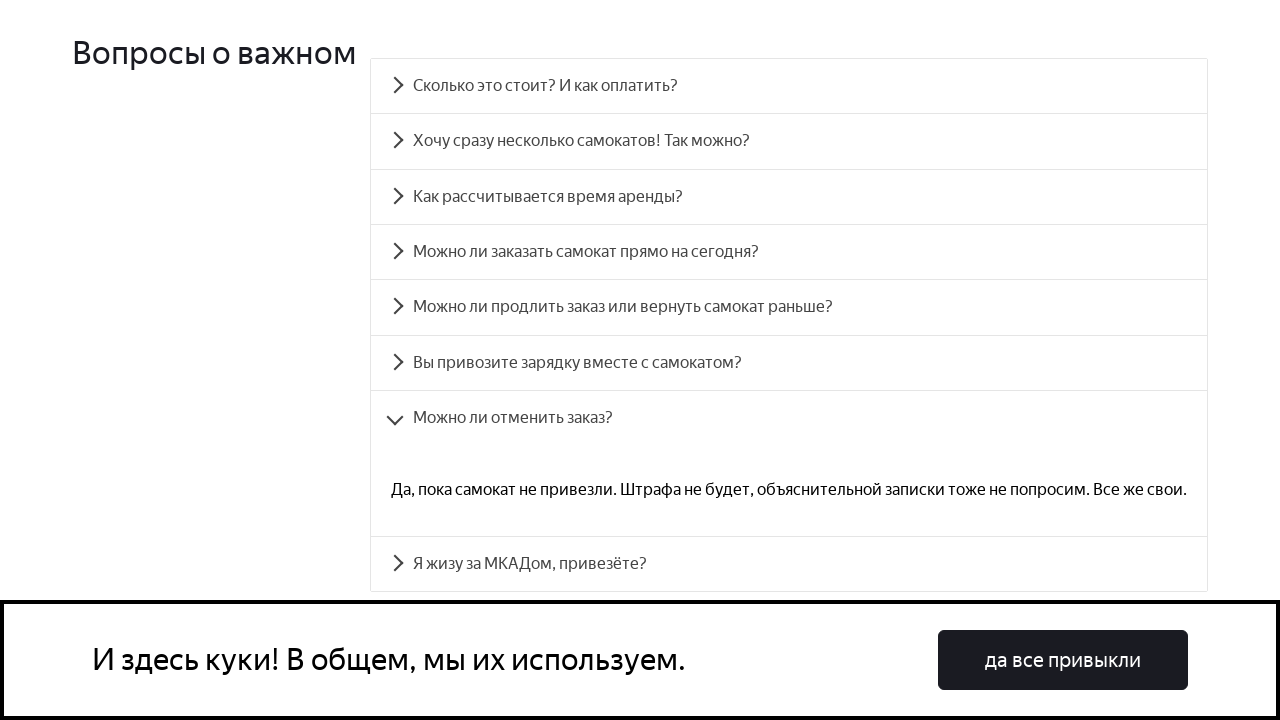

Verified FAQ item 7 question text matches expected text
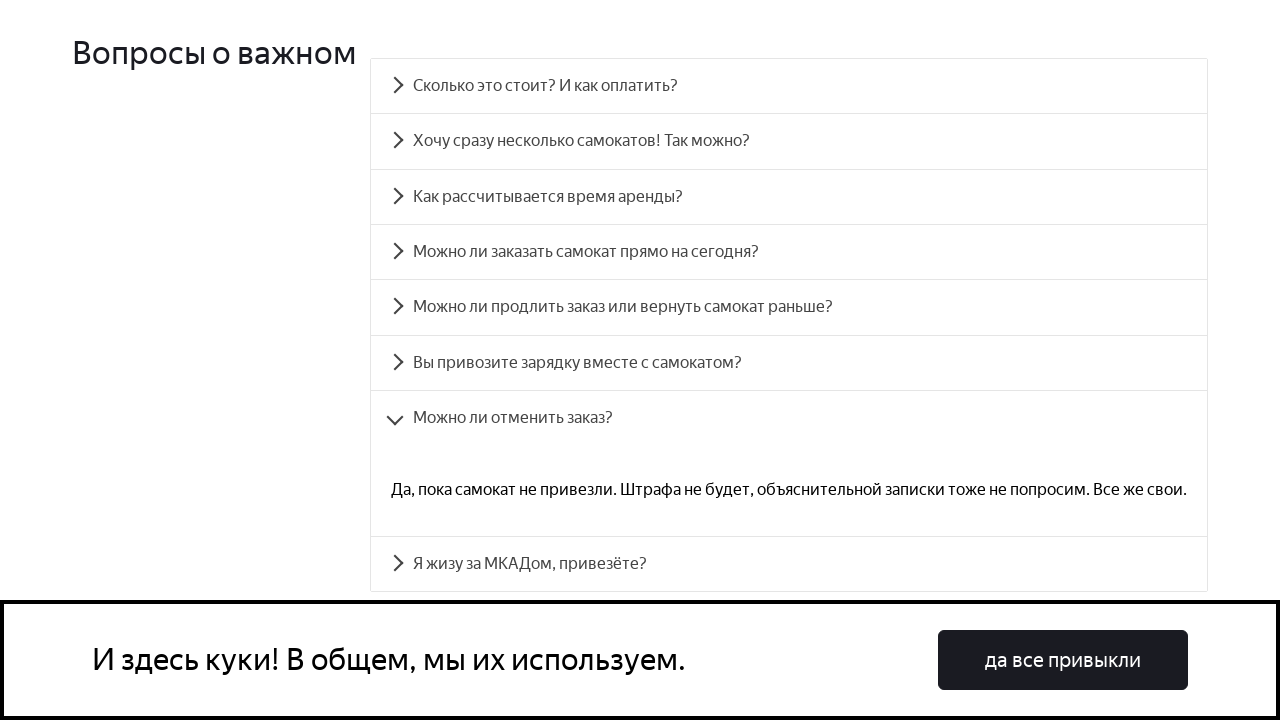

Verified FAQ item 7 answer text matches expected answer
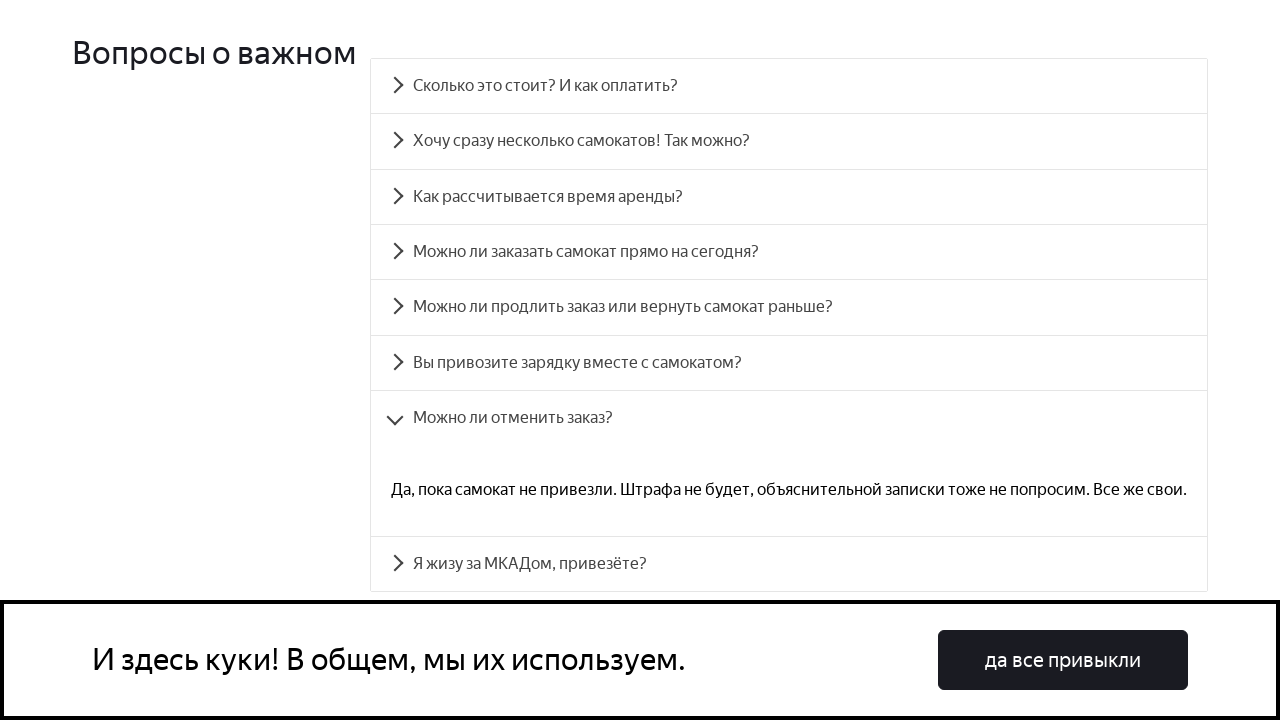

Clicked FAQ item 8 to expand: 'Я жизу за МКАДом, привезёте?' at (789, 564) on [class*='accordion'] [class*='item'] >> nth=7
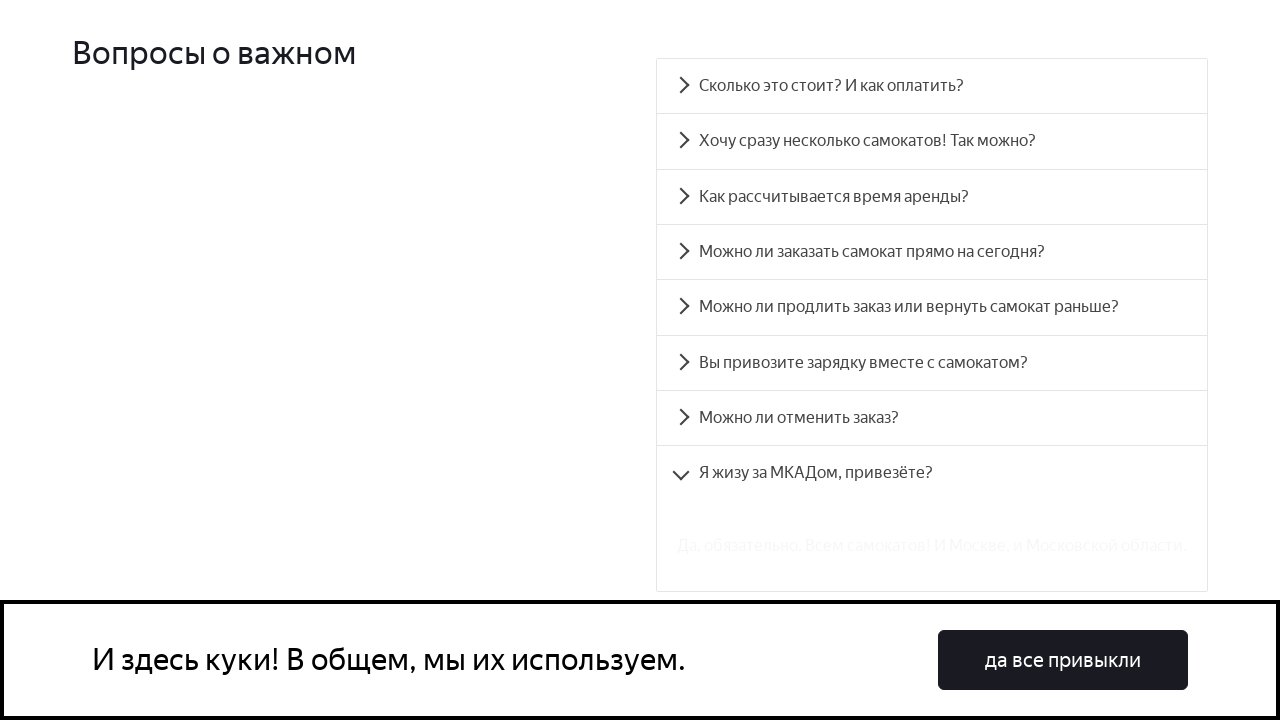

Waited 500ms for answer to become visible
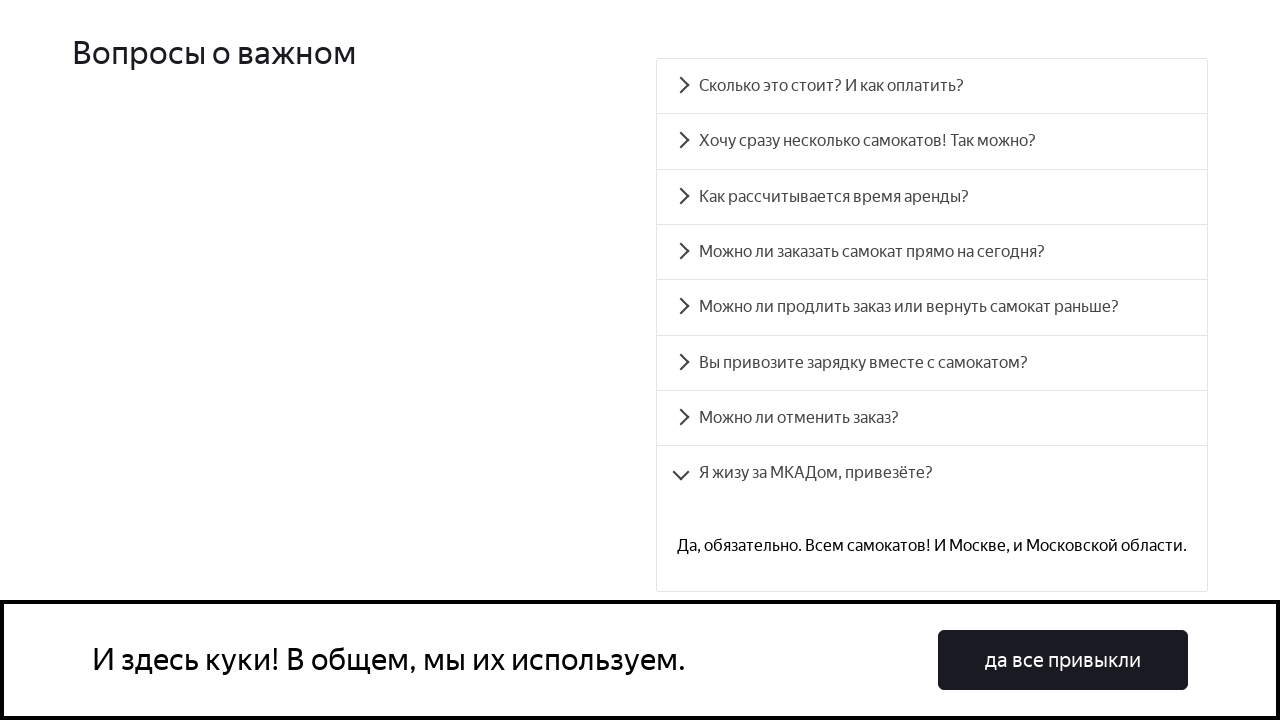

Verified FAQ item 8 question text matches expected text
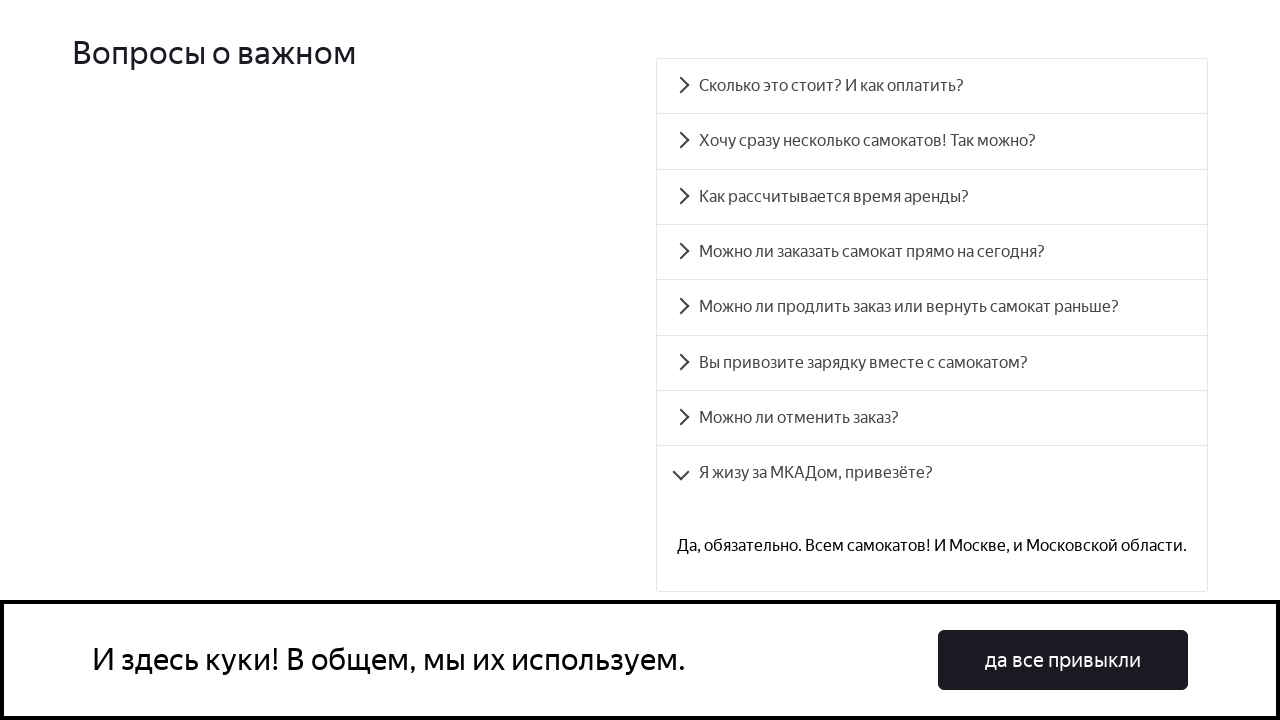

Verified FAQ item 8 answer text matches expected answer
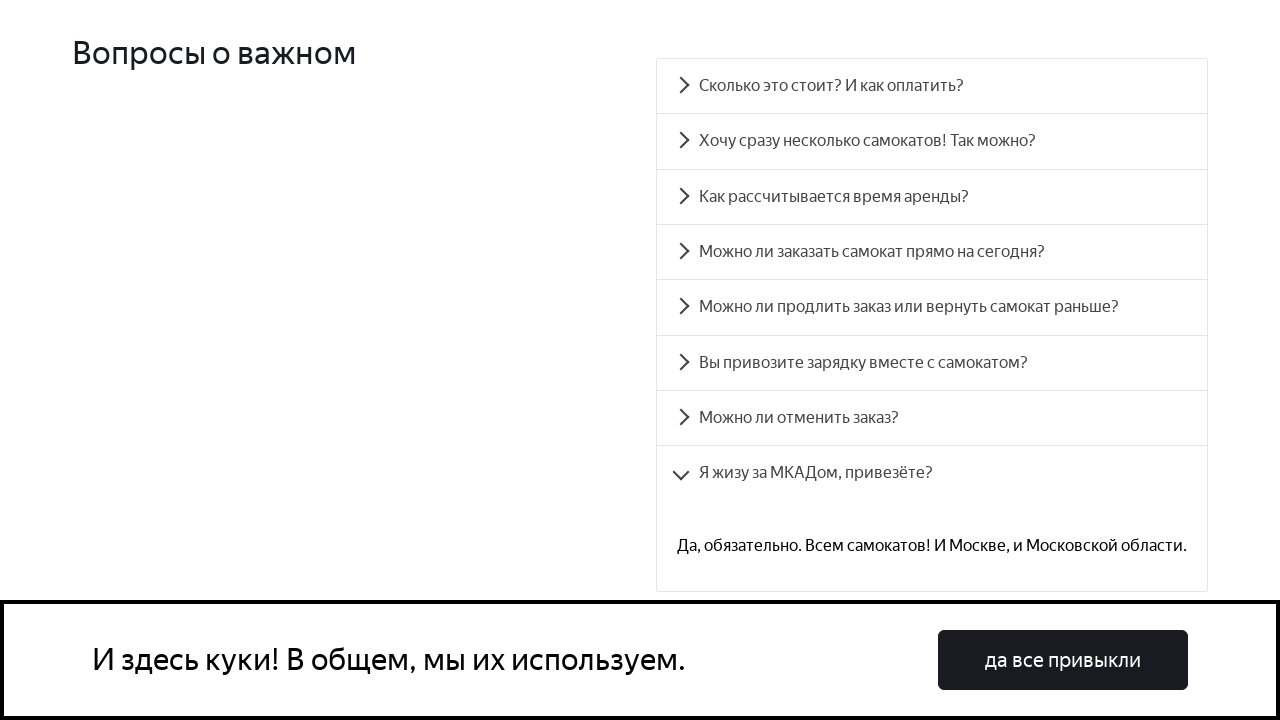

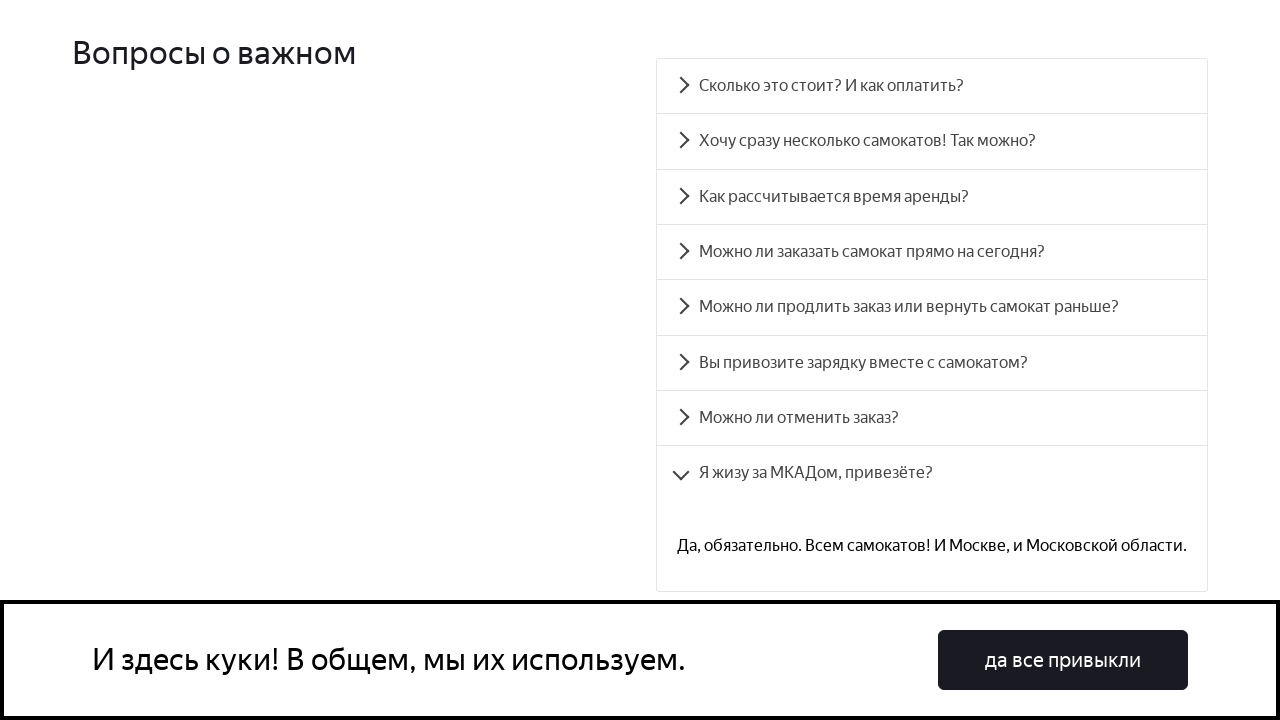